Navigates to the About Selenium page by clicking the navbar dropdown and selecting the About Selenium option

Starting URL: https://www.selenium.dev/

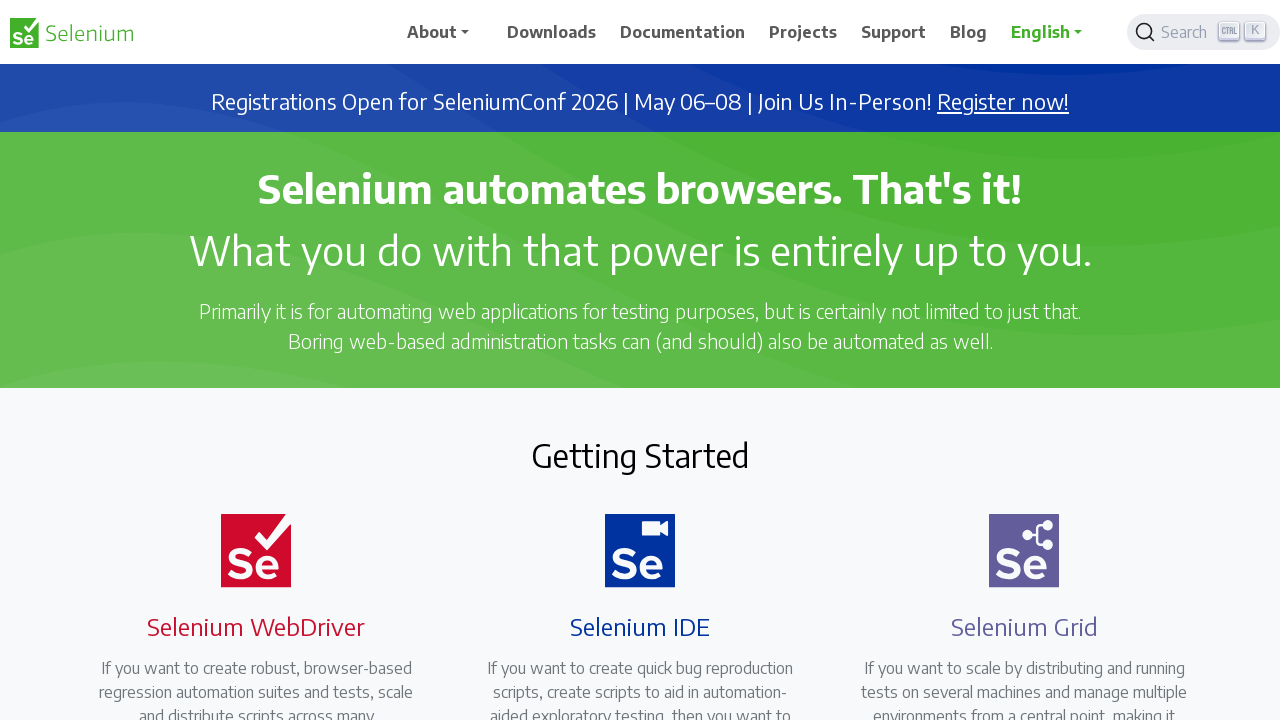

Clicked navbar dropdown menu at (445, 32) on a#navbarDropdown
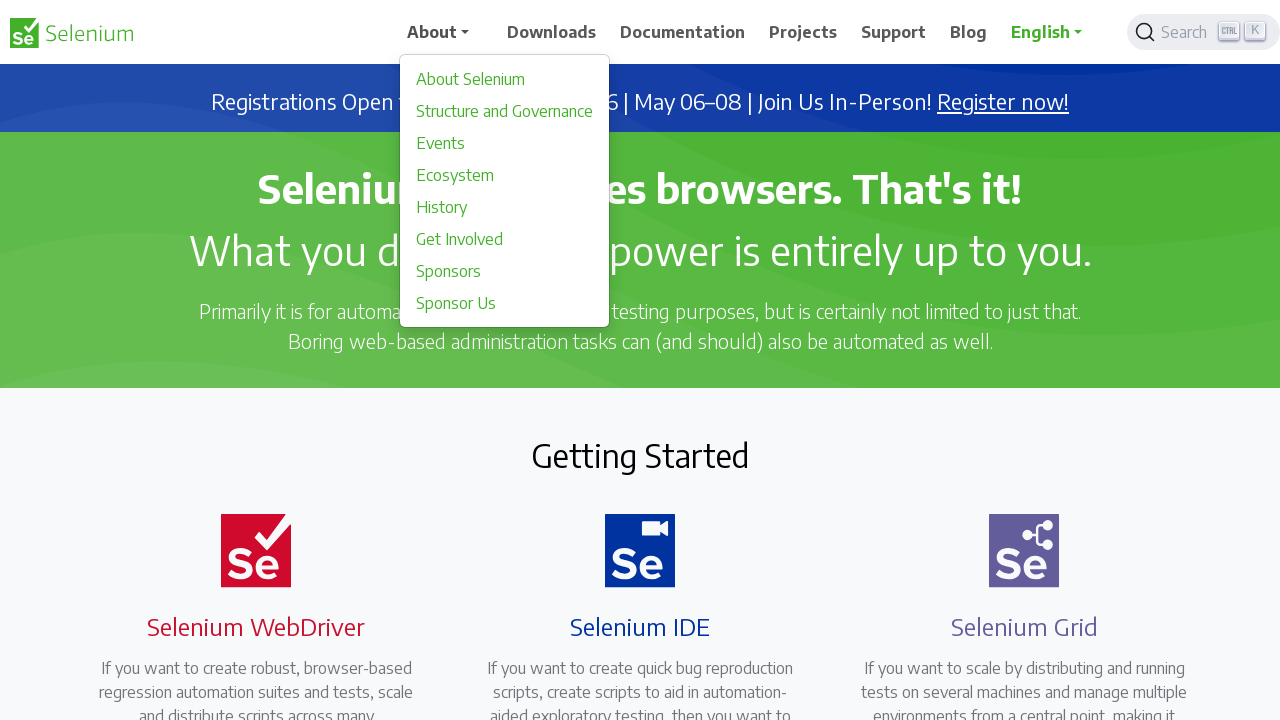

Clicked About Selenium option from dropdown menu at (505, 79) on a.dropdown-item:has-text('About Selenium')
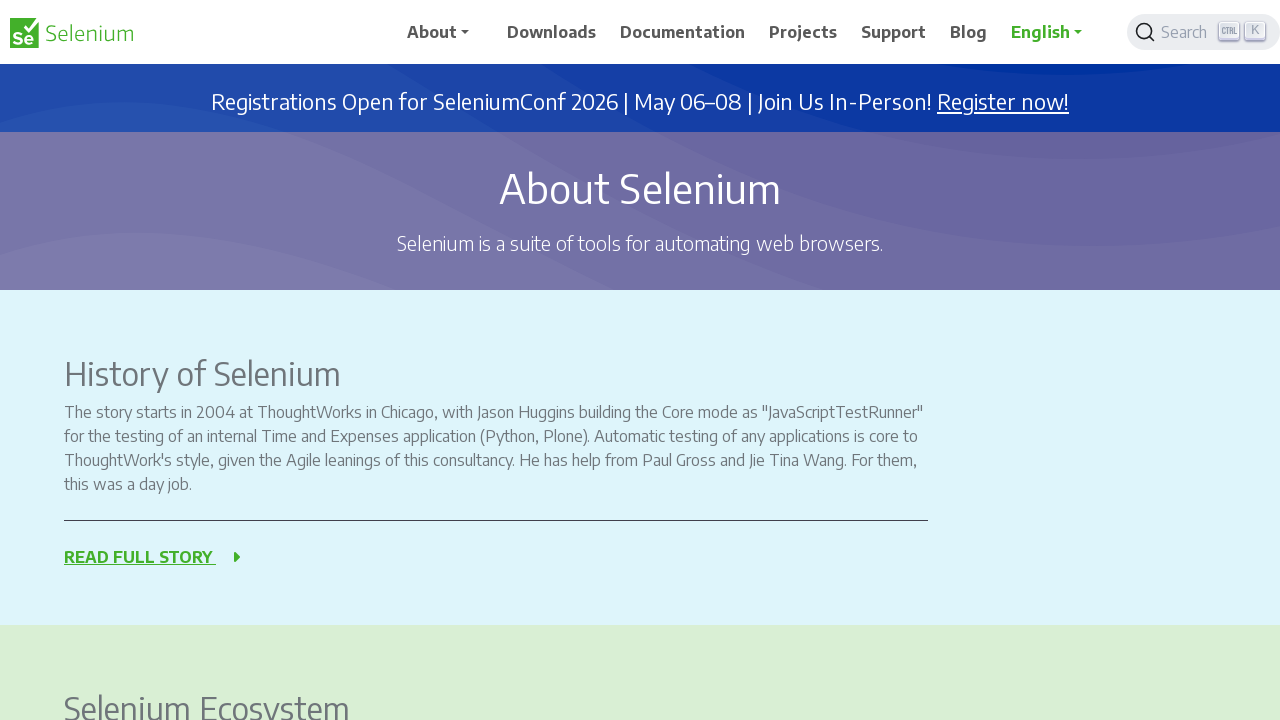

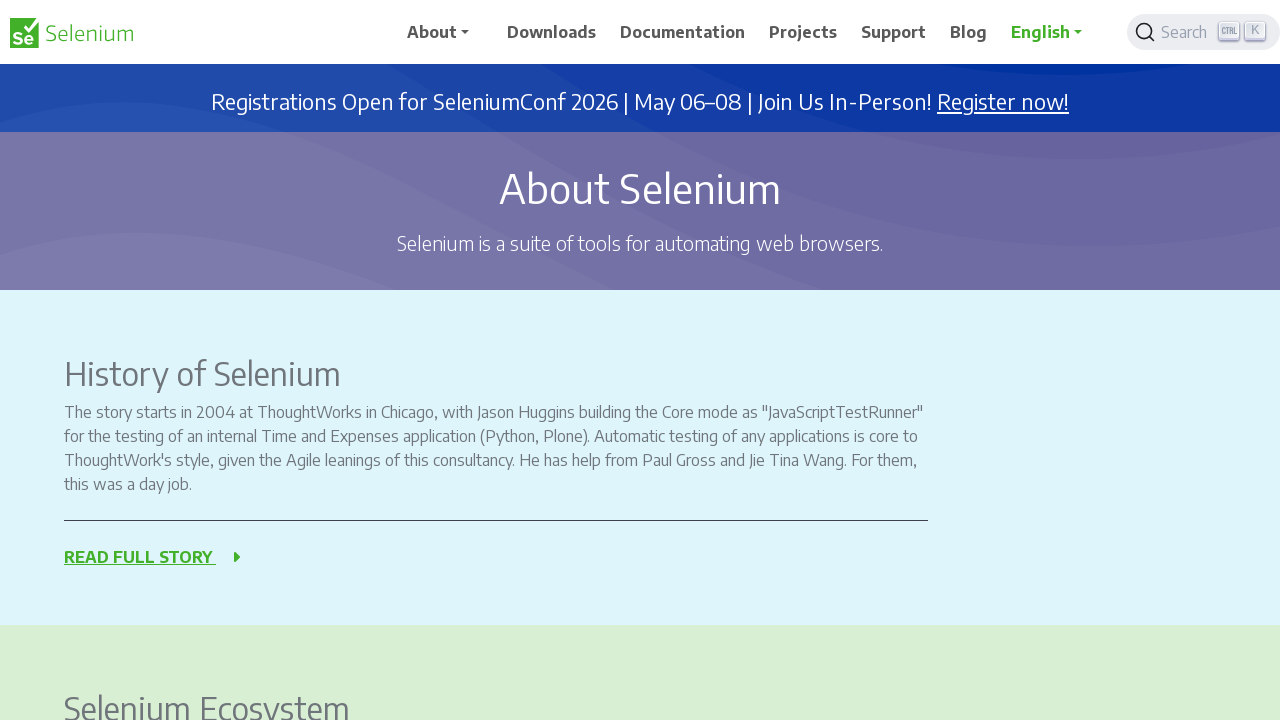